Tests checkbox handling by clicking on the Senior Citizen Discount checkbox and verifying its selection state

Starting URL: https://rahulshettyacademy.com/dropdownsPractise/

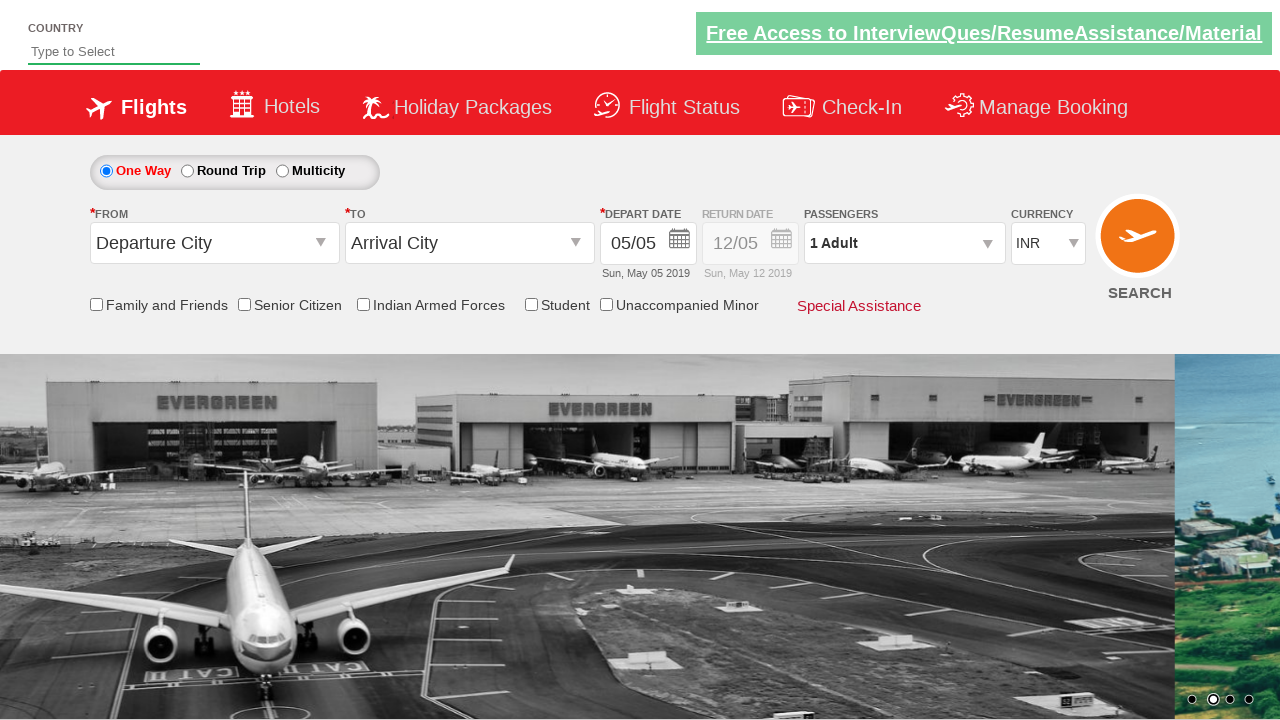

Clicked on Senior Citizen Discount checkbox at (244, 304) on input[id*='SeniorCitizenDiscount']
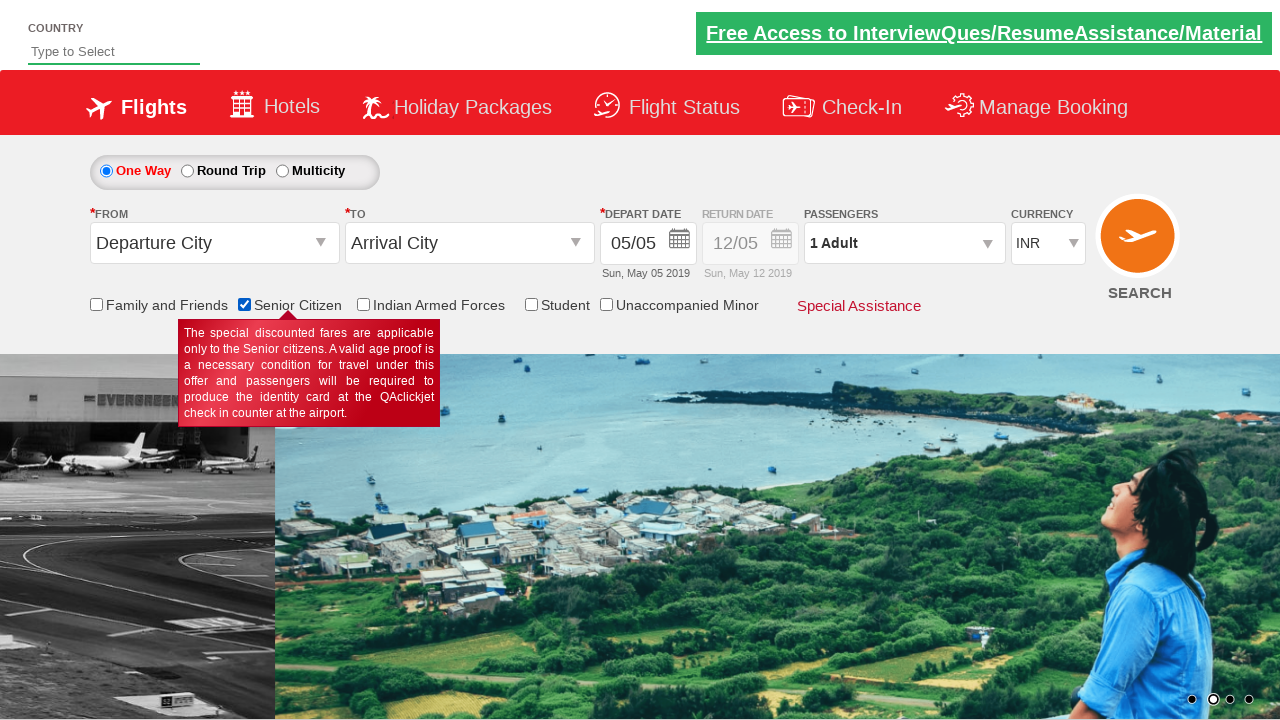

Verified Senior Citizen Discount checkbox is selected
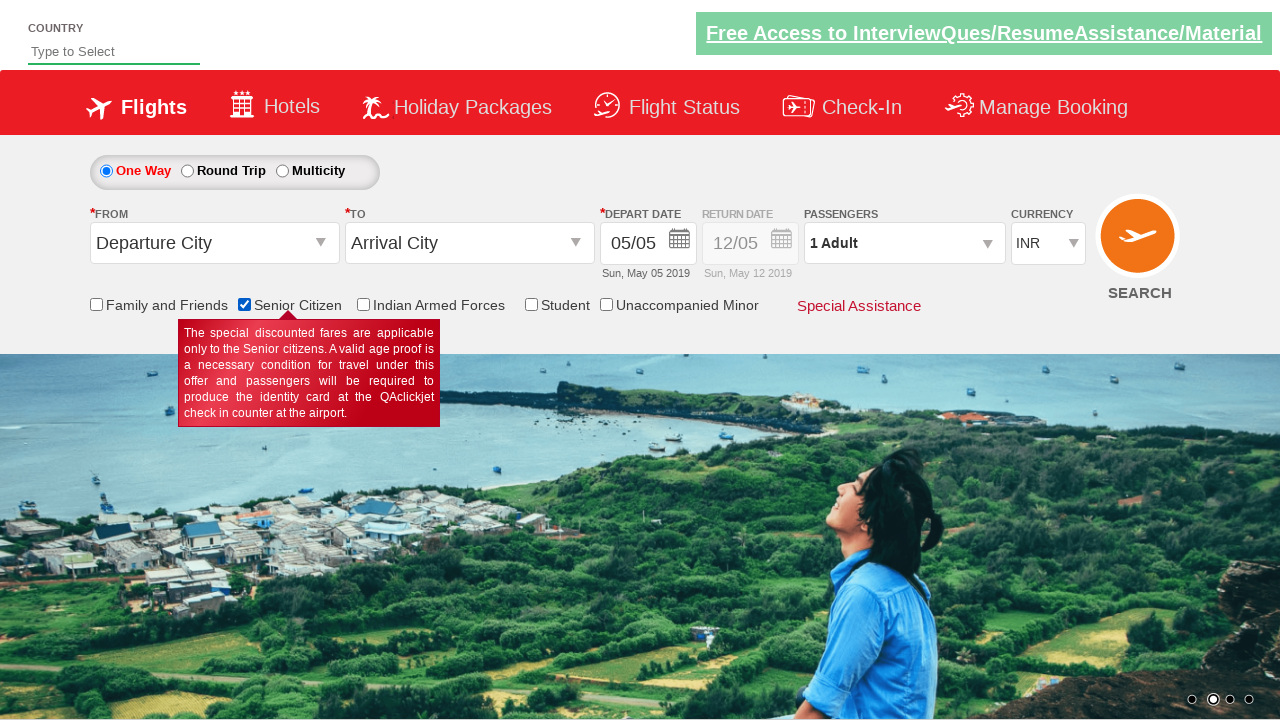

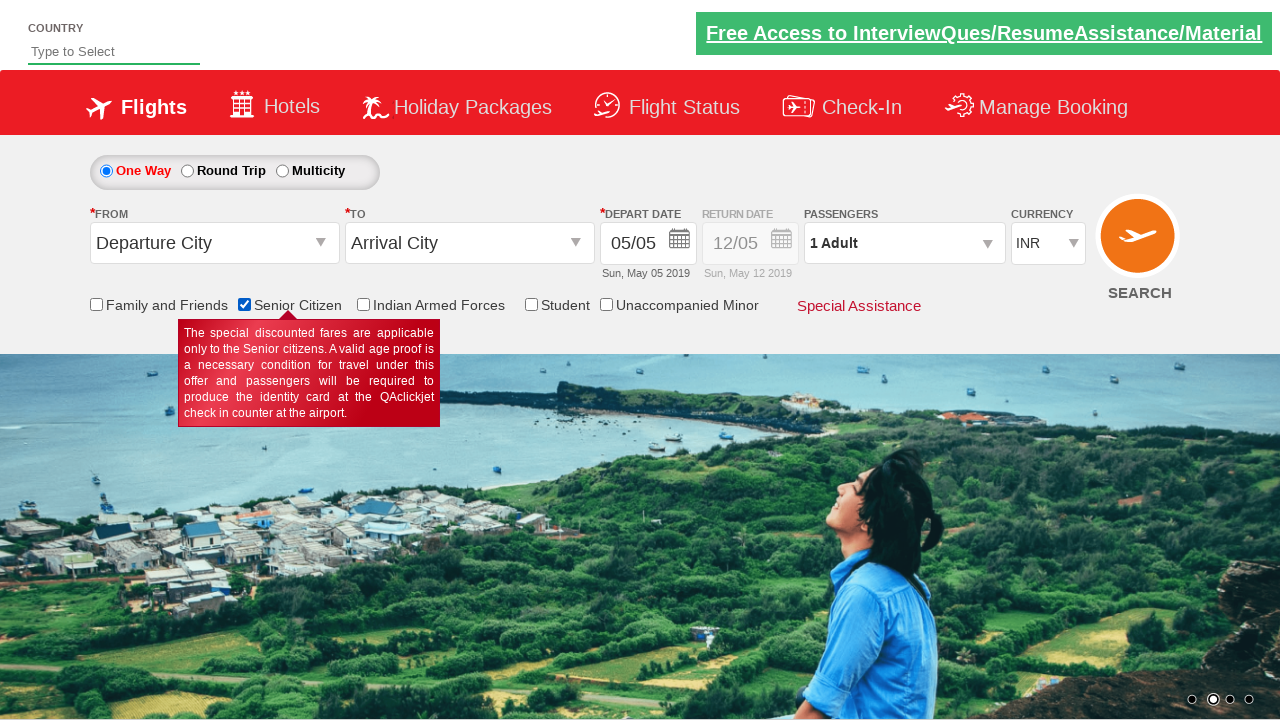